Tests checkbox selection functionality and verifies the state of checkboxes using assertions, including checking if a checkbox is selected and counting total checkboxes on the page

Starting URL: https://rahulshettyacademy.com/dropdownsPractise/

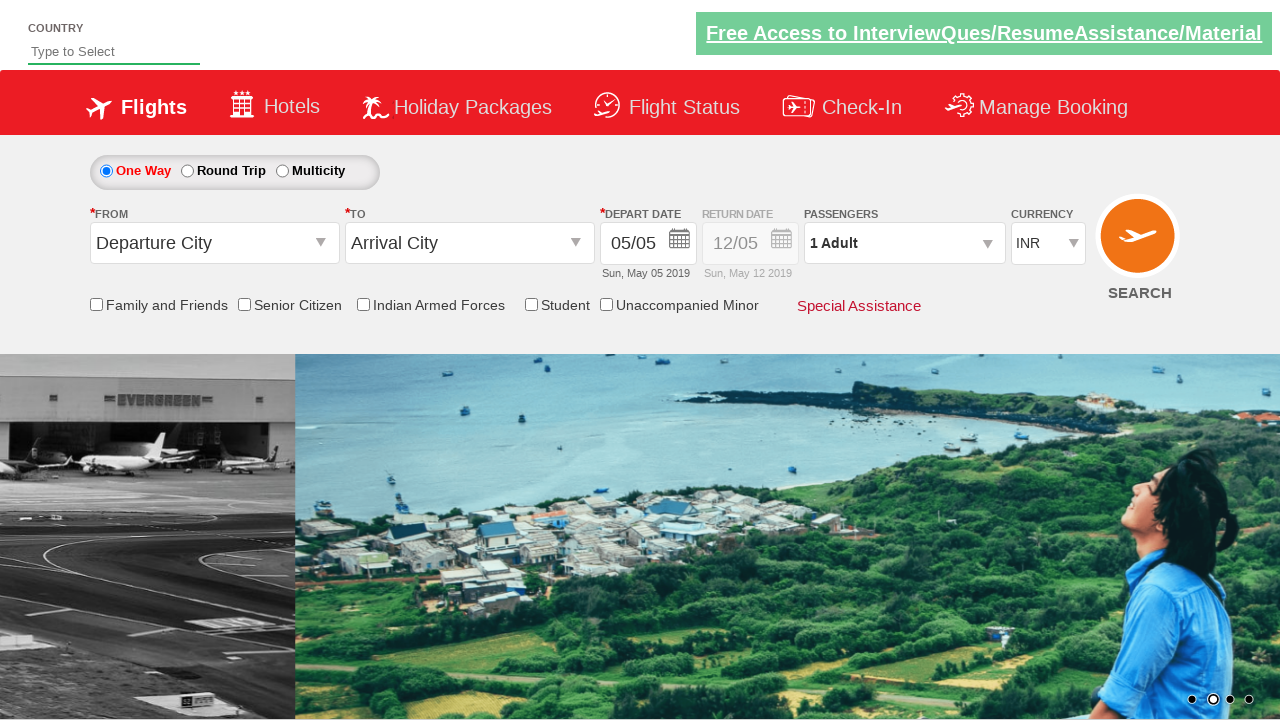

Verified Senior Citizen Discount checkbox is not selected initially
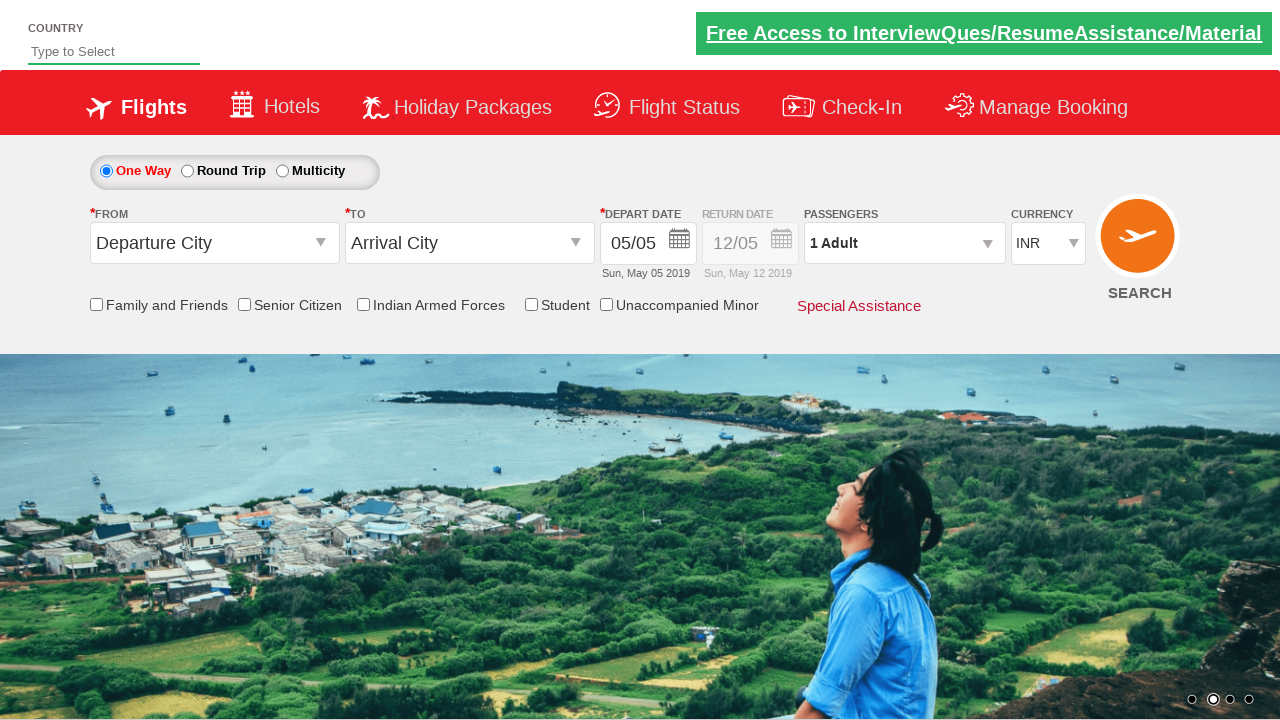

Clicked Senior Citizen Discount checkbox at (244, 304) on input[id*='SeniorCitizenDiscount']
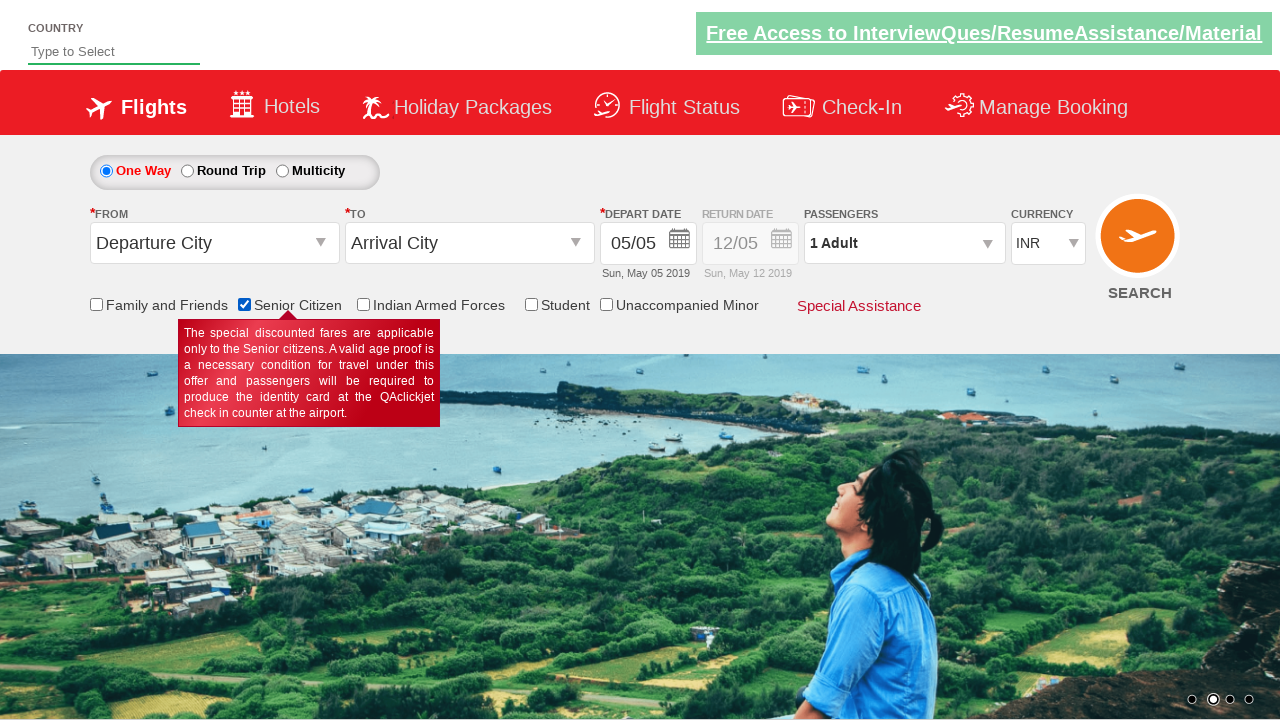

Verified Senior Citizen Discount checkbox is now selected
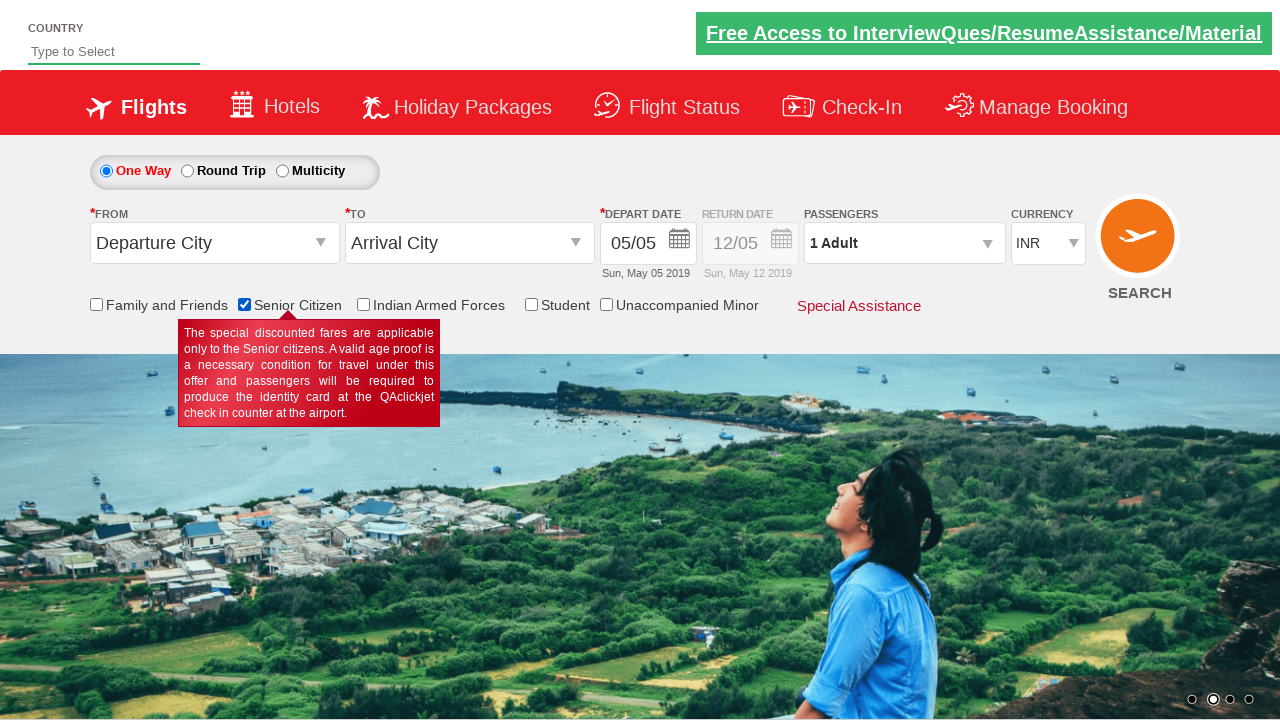

Located all checkboxes on the page
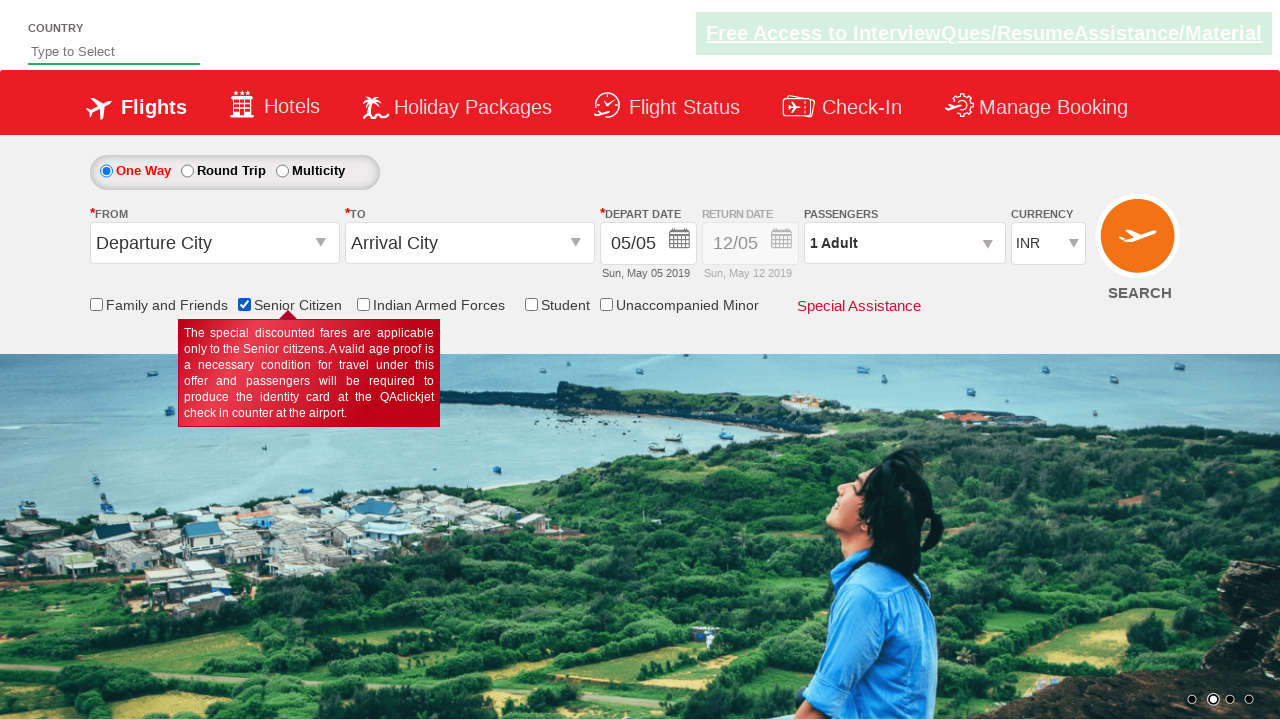

Counted total checkboxes: 6
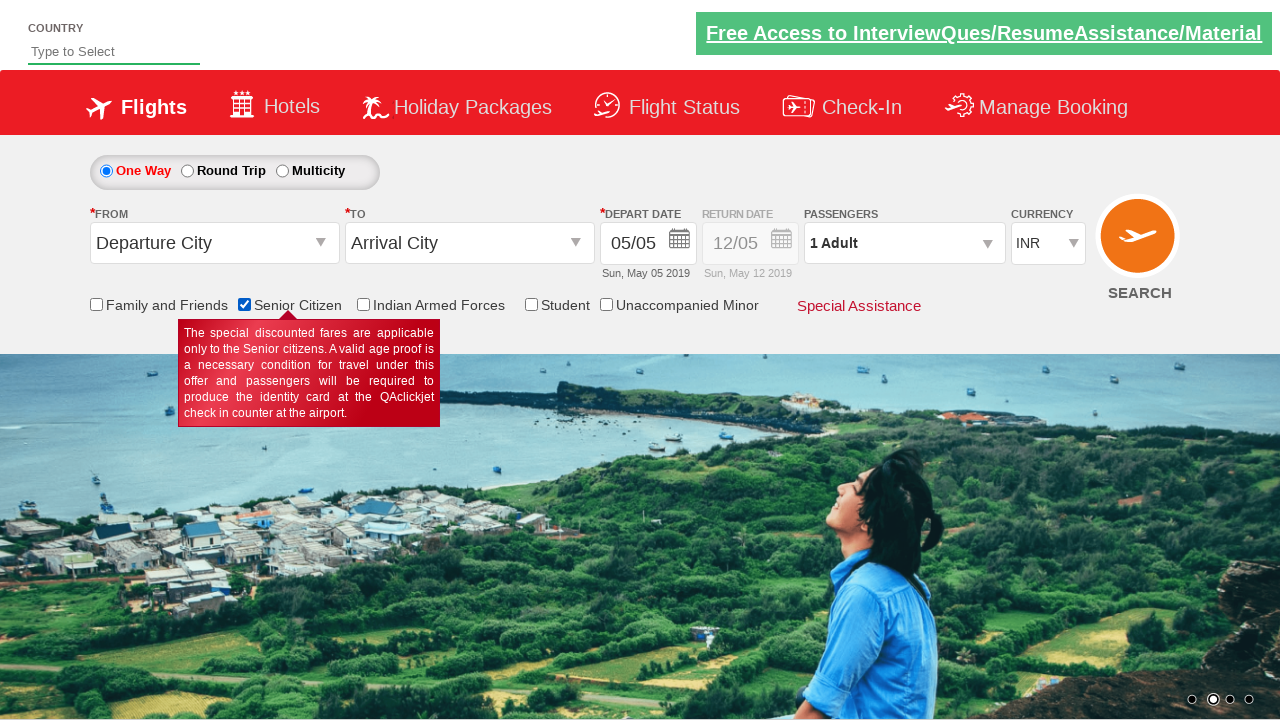

Verified total of 6 checkboxes found on the page
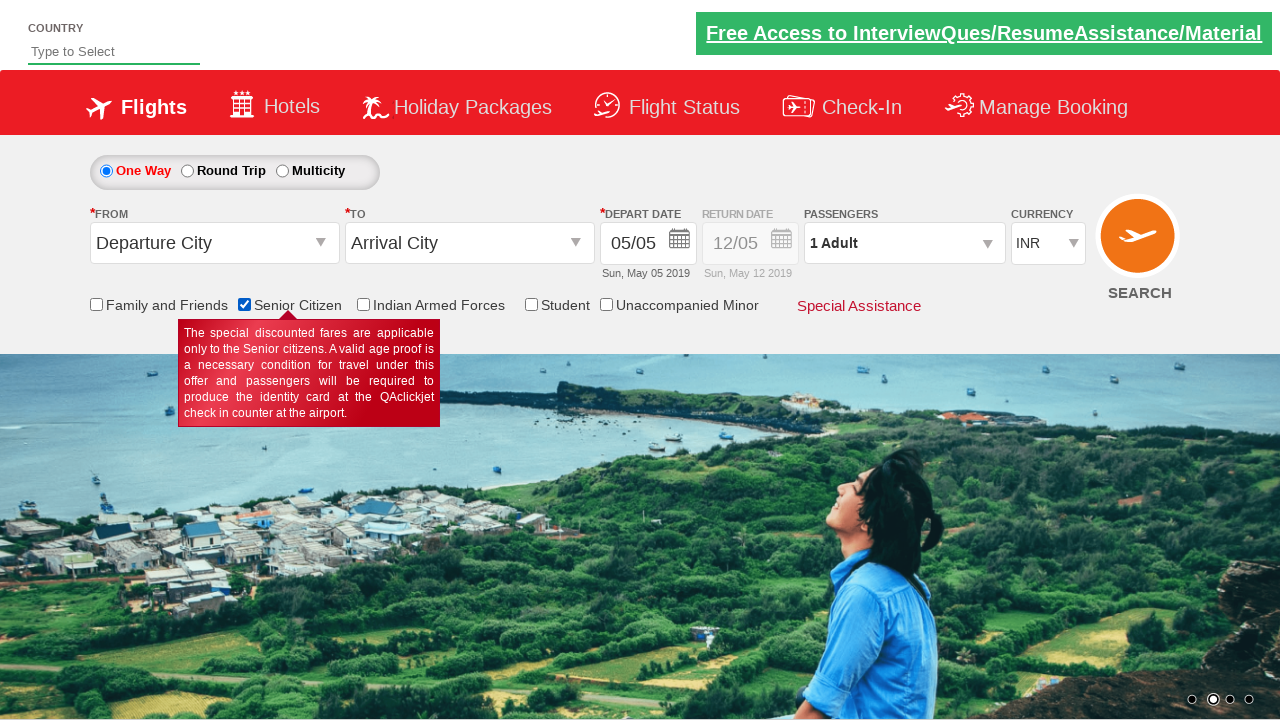

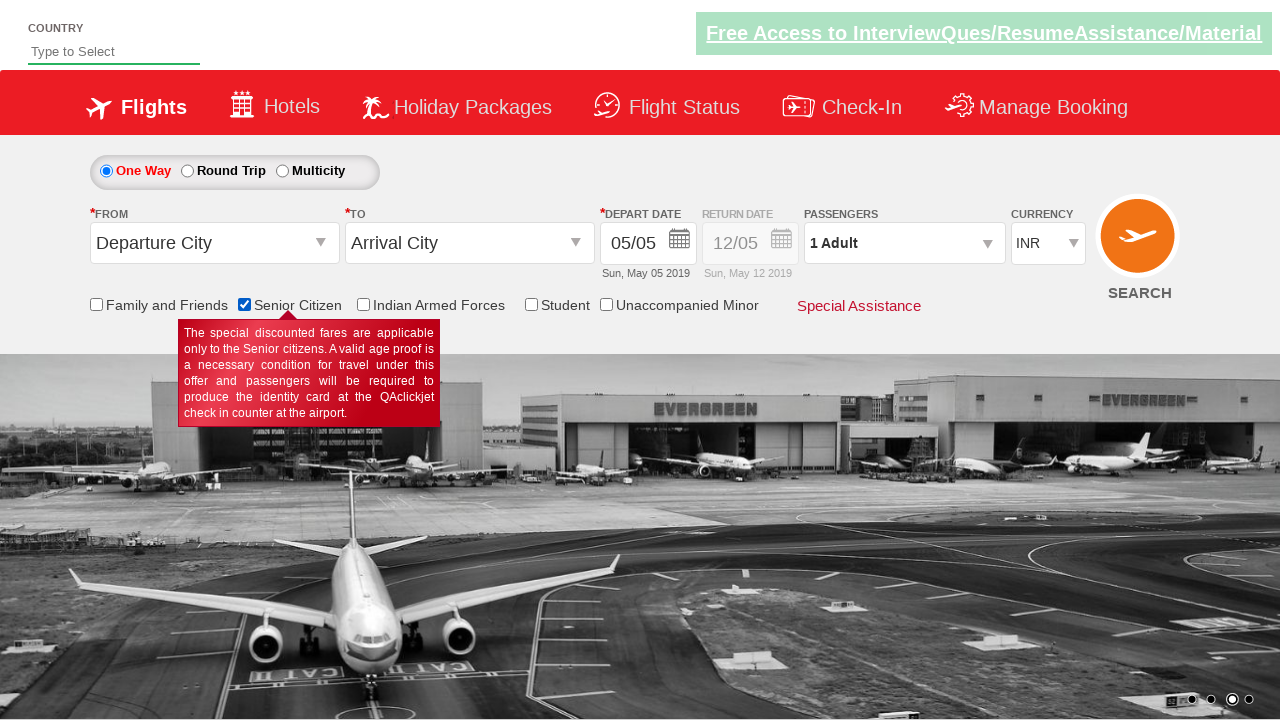